Verifies that the date of birth field displays today's date by default

Starting URL: https://demoqa.com/automation-practice-form

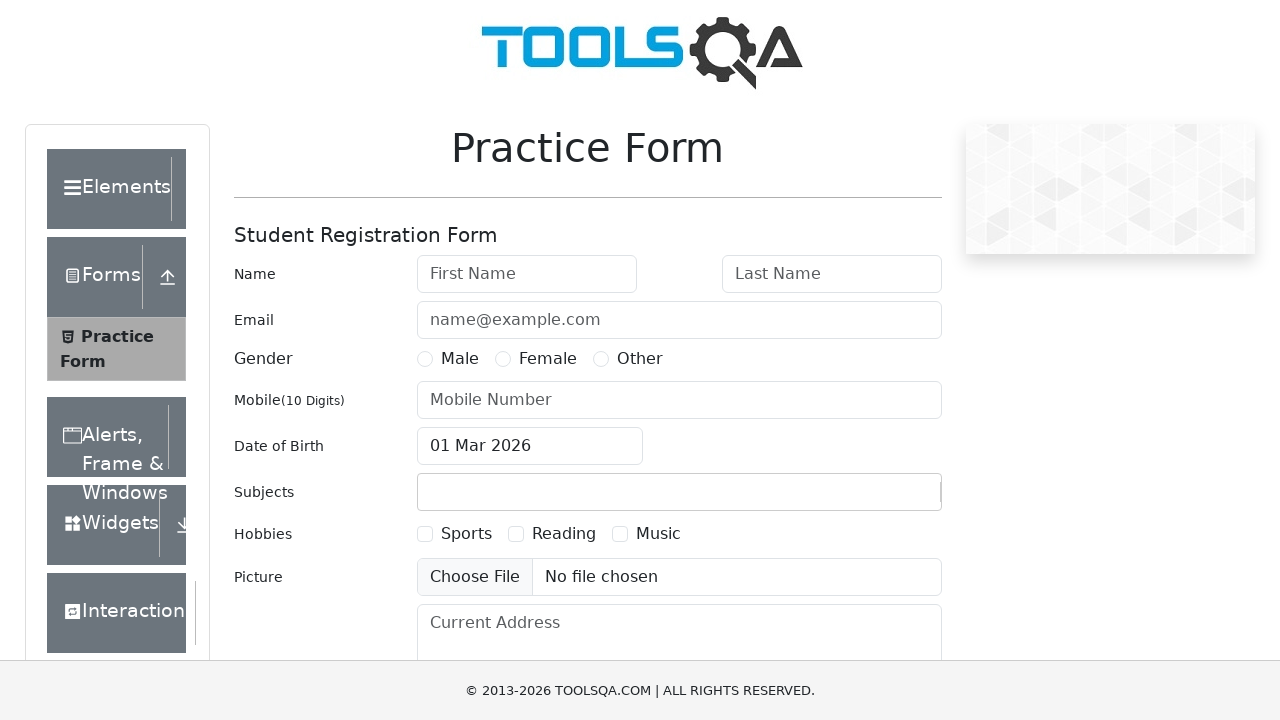

Navigated to automation practice form
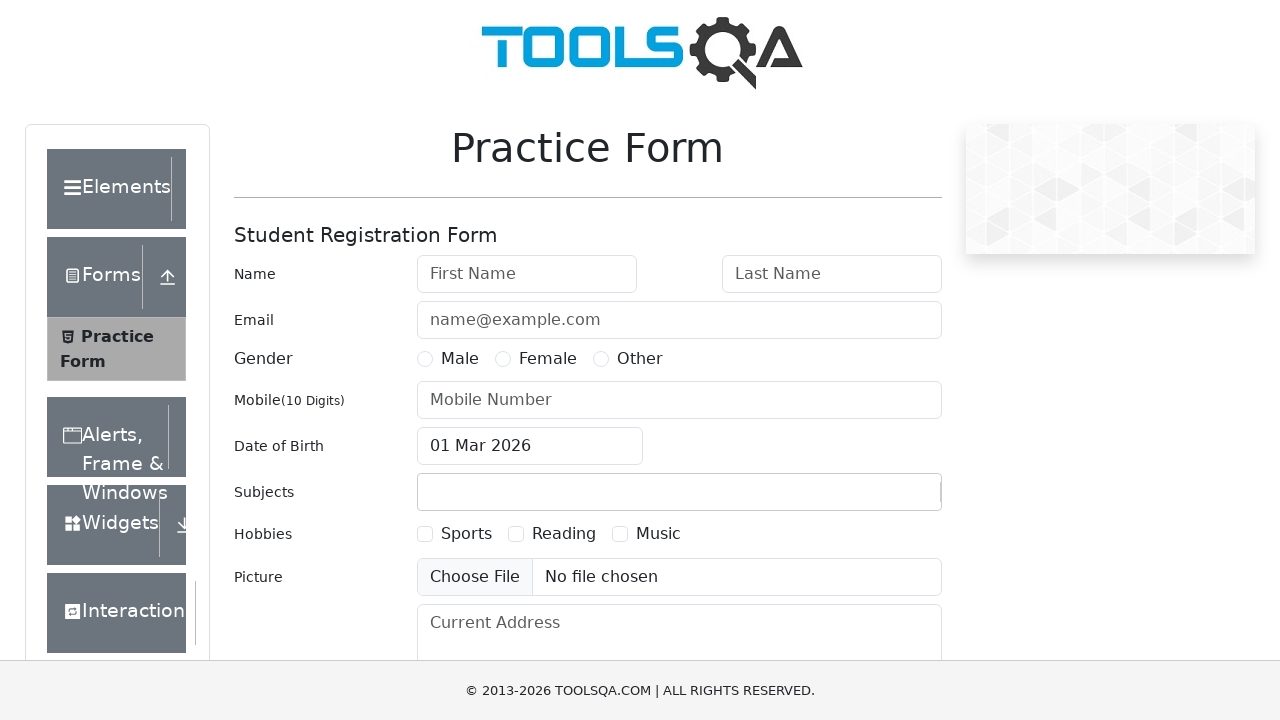

Located date of birth input field
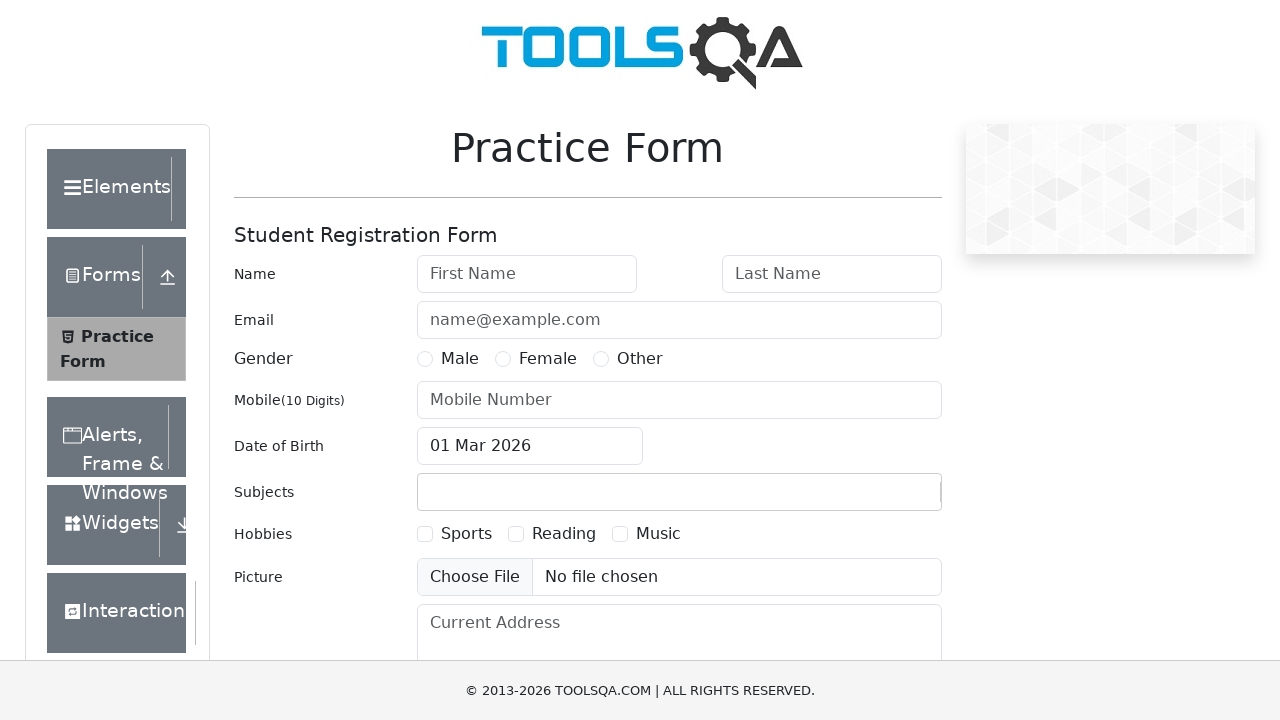

Retrieved date field value: 01 Mar 2026
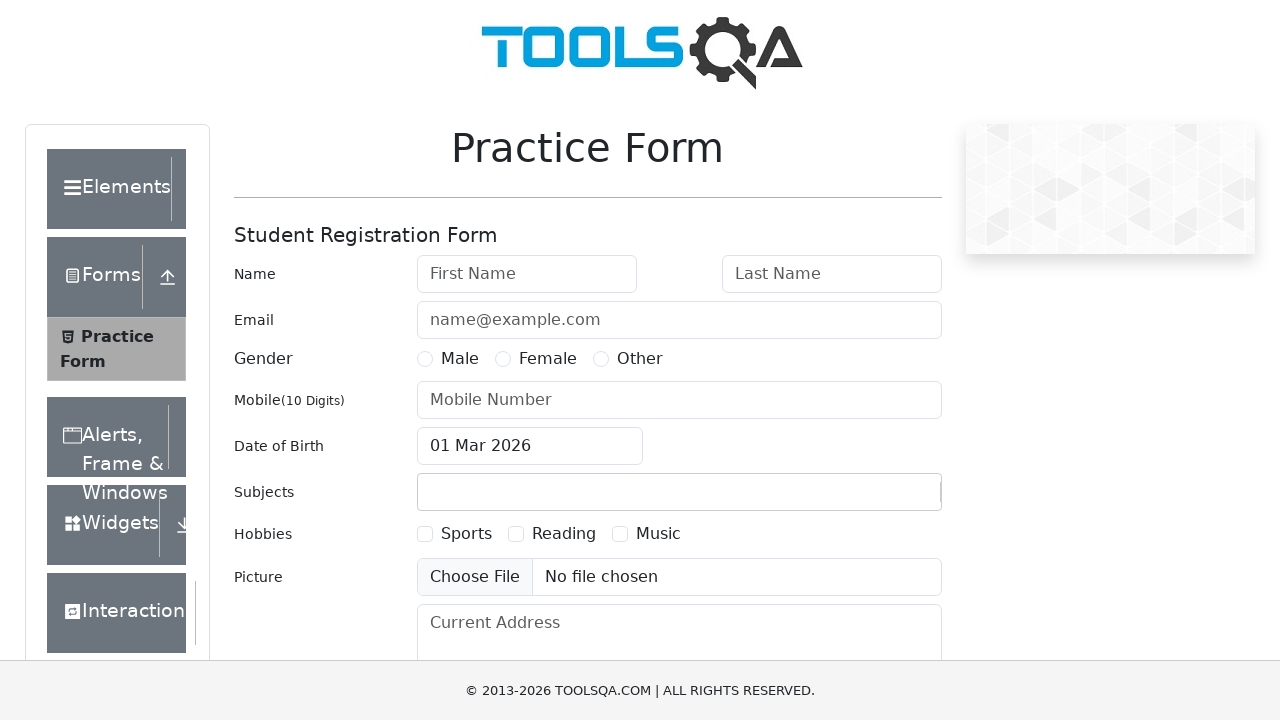

Verified that date field contains a value in expected format
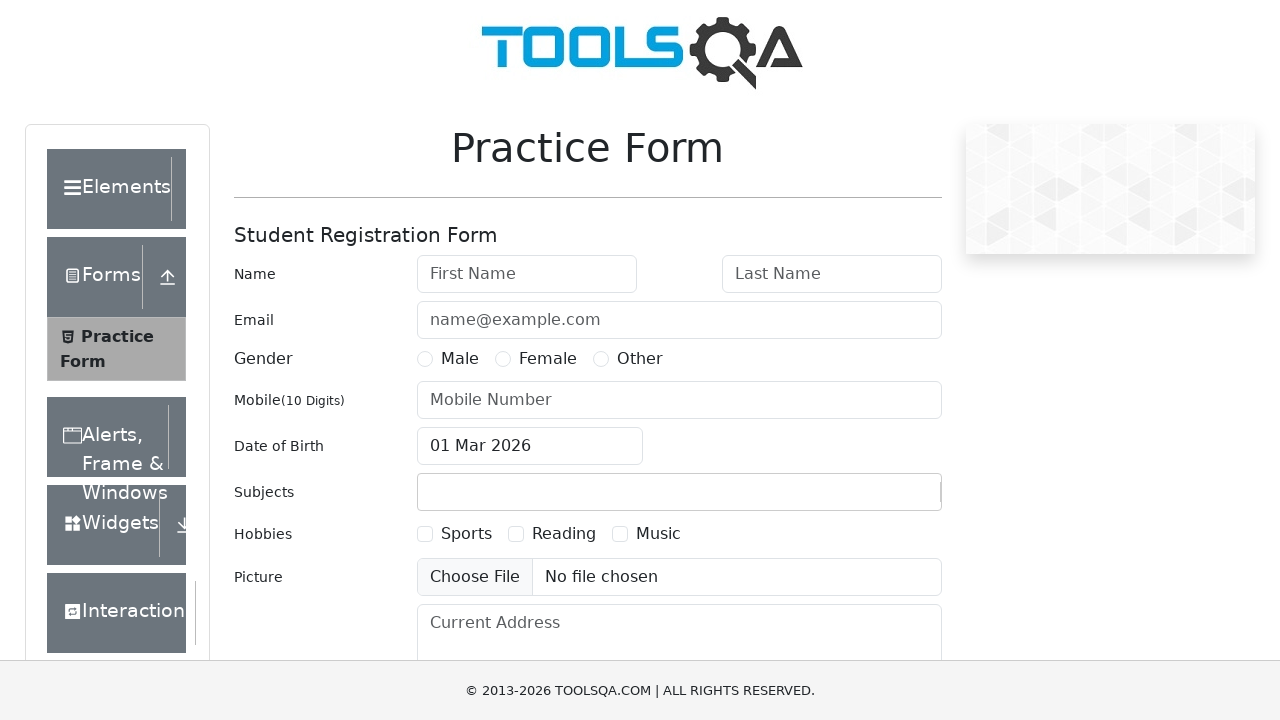

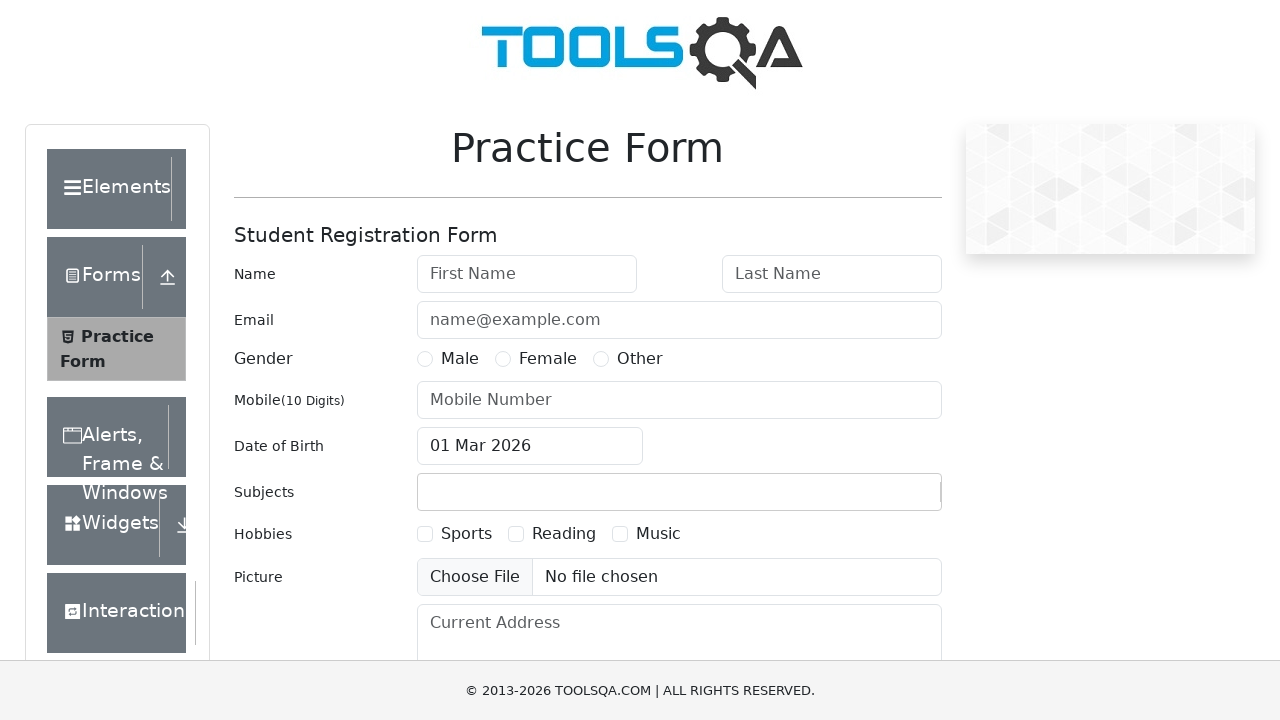